Navigates to the Booking.com homepage and verifies the page loads successfully

Starting URL: https://www.booking.com

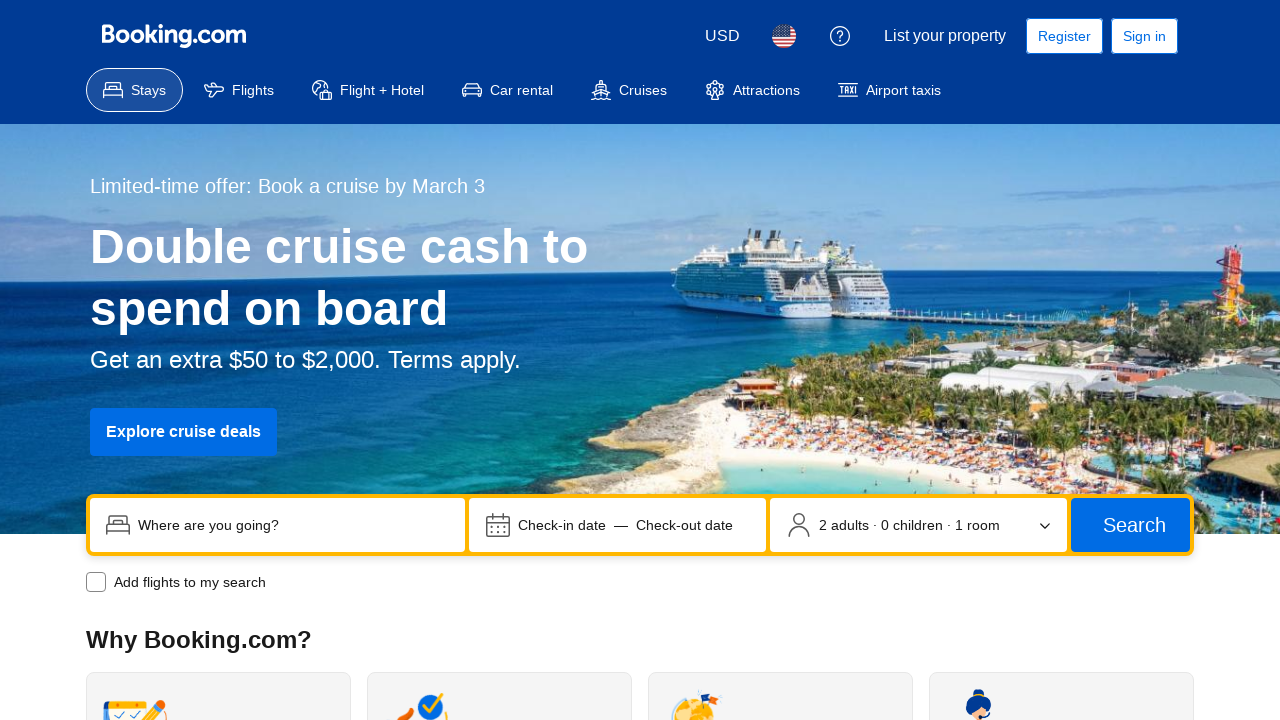

Navigated to Booking.com homepage
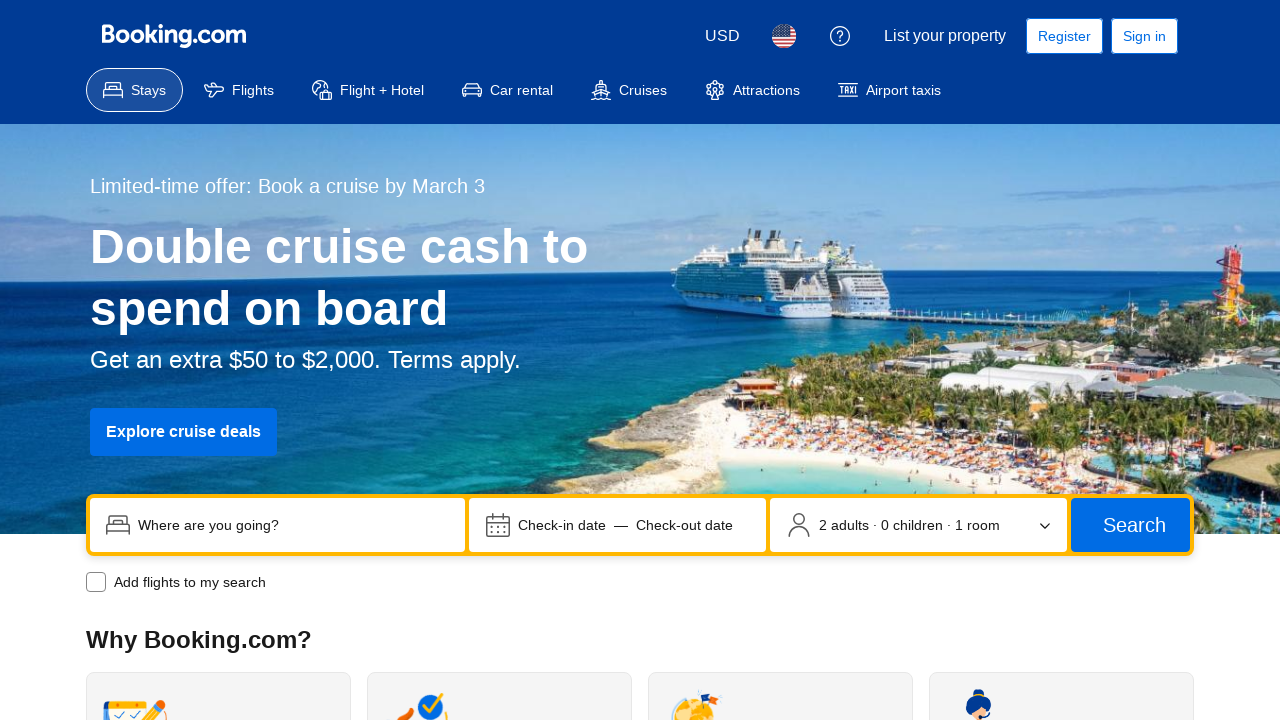

Page DOM content loaded
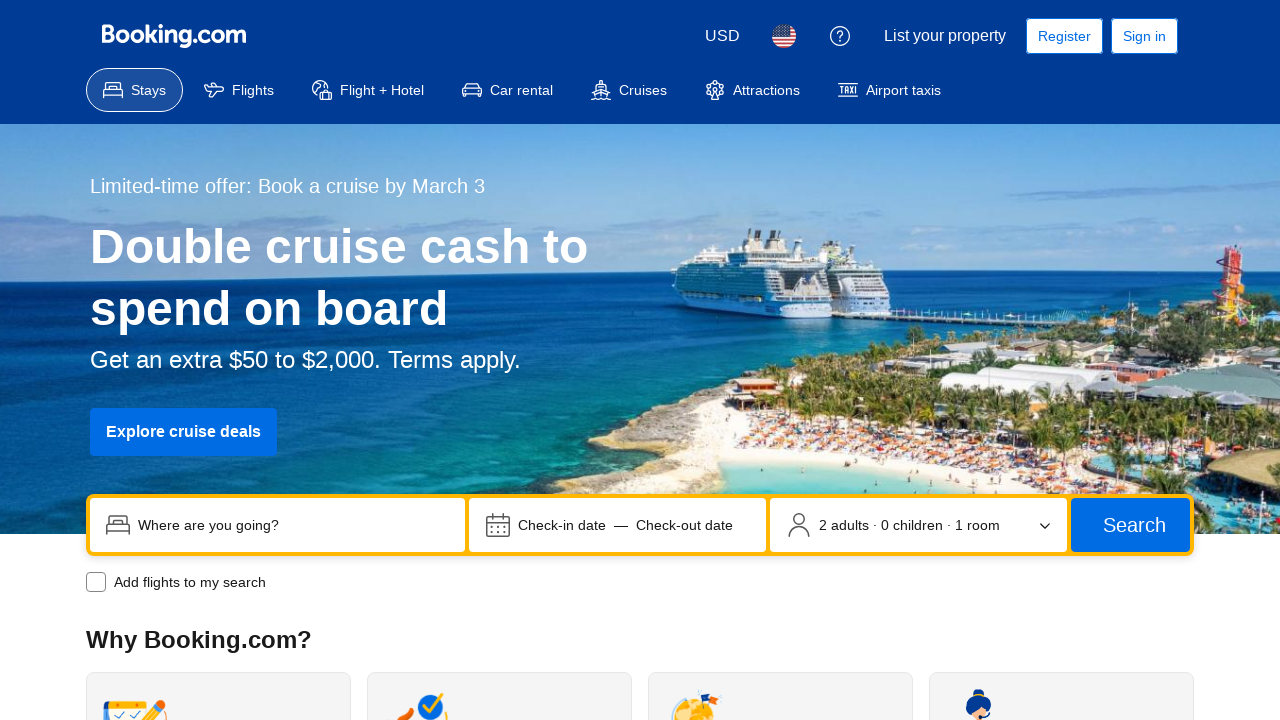

Header element found - Booking.com homepage loaded successfully
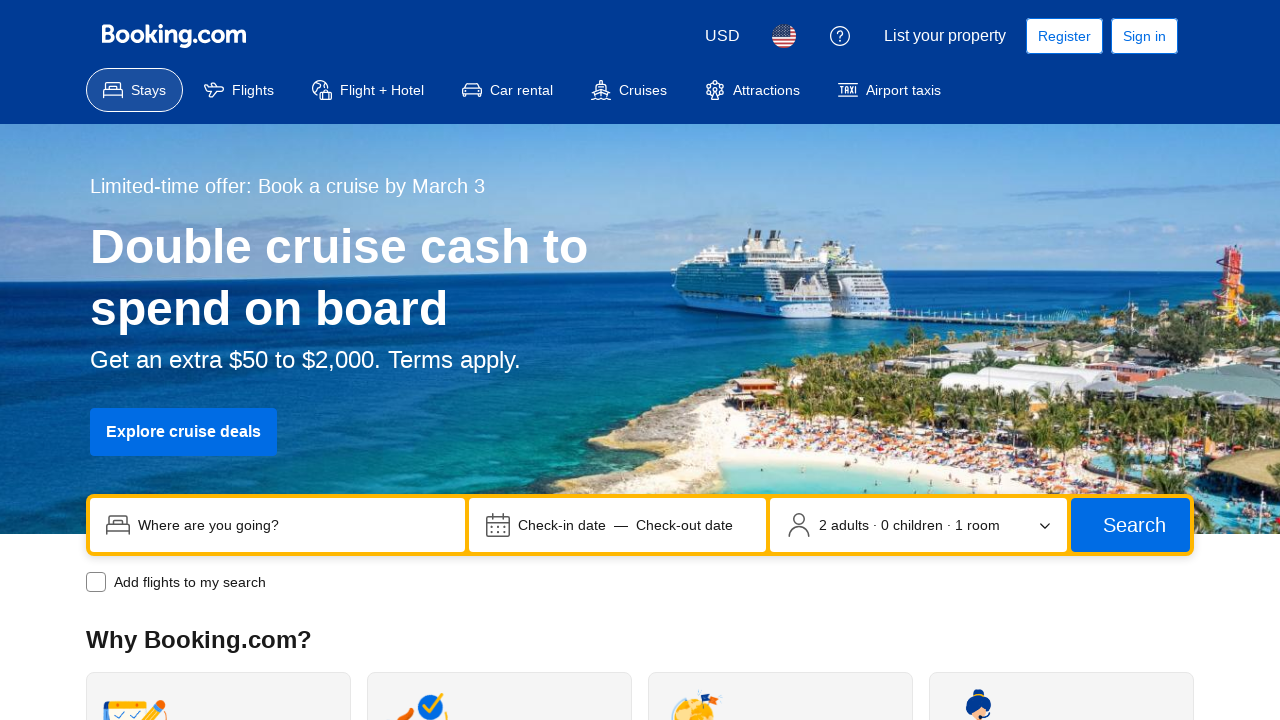

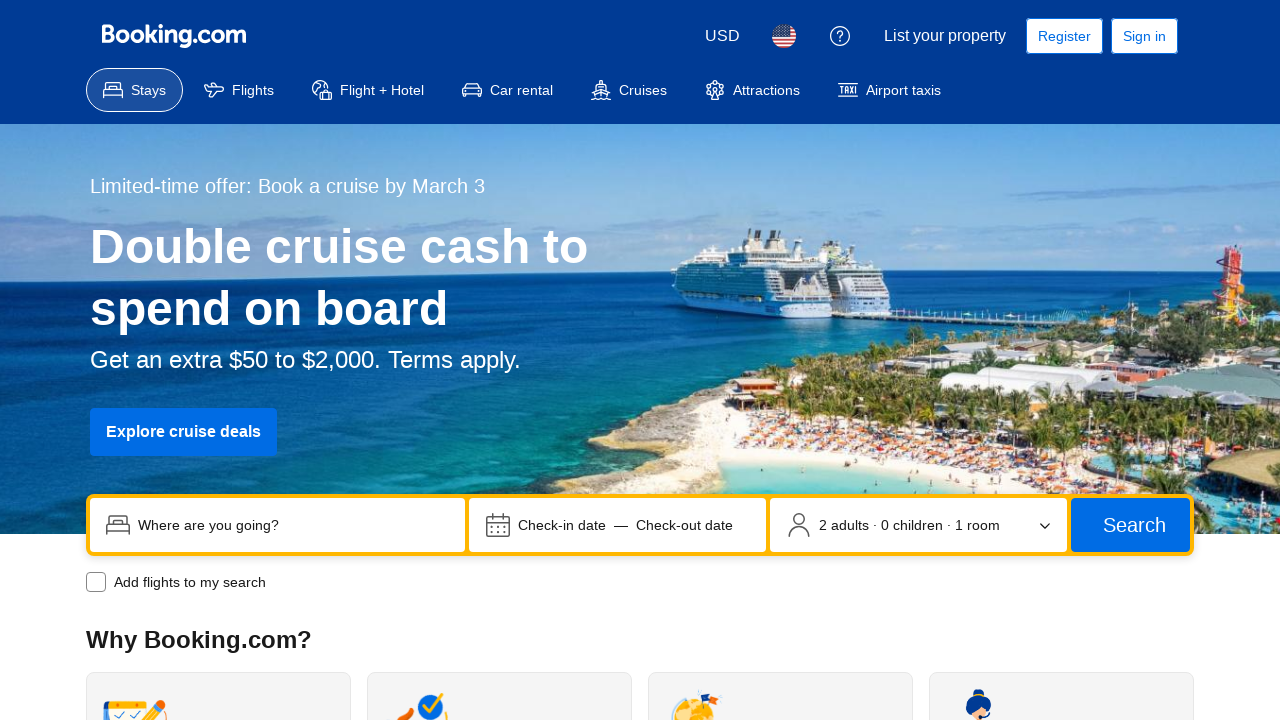